Verifies that the WebdriverIO homepage has the correct title

Starting URL: https://webdriver.io/

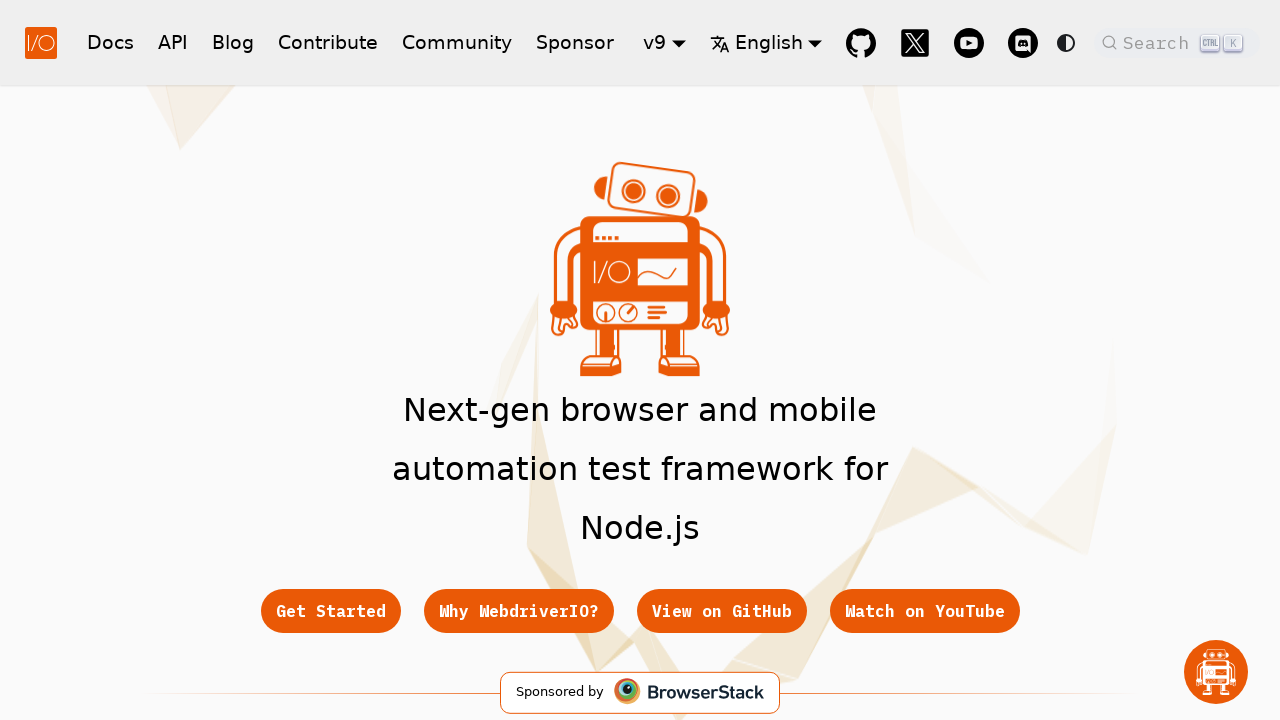

Verified WebdriverIO homepage has correct title
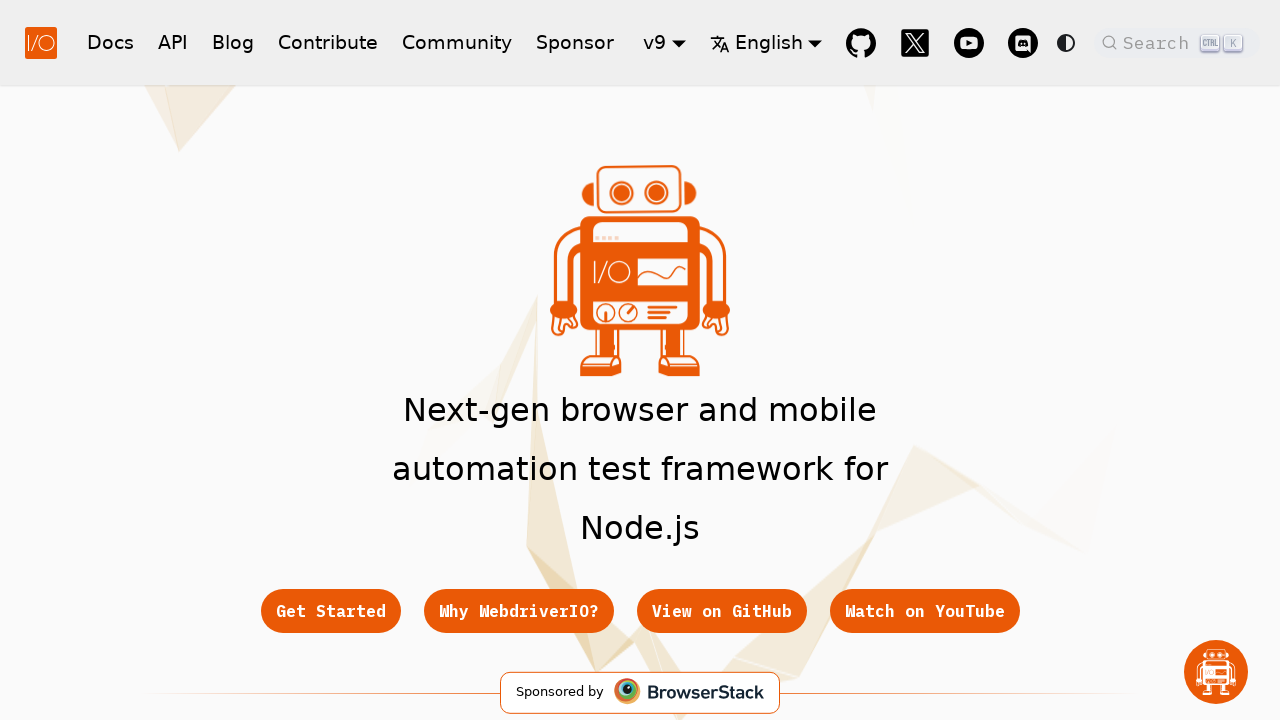

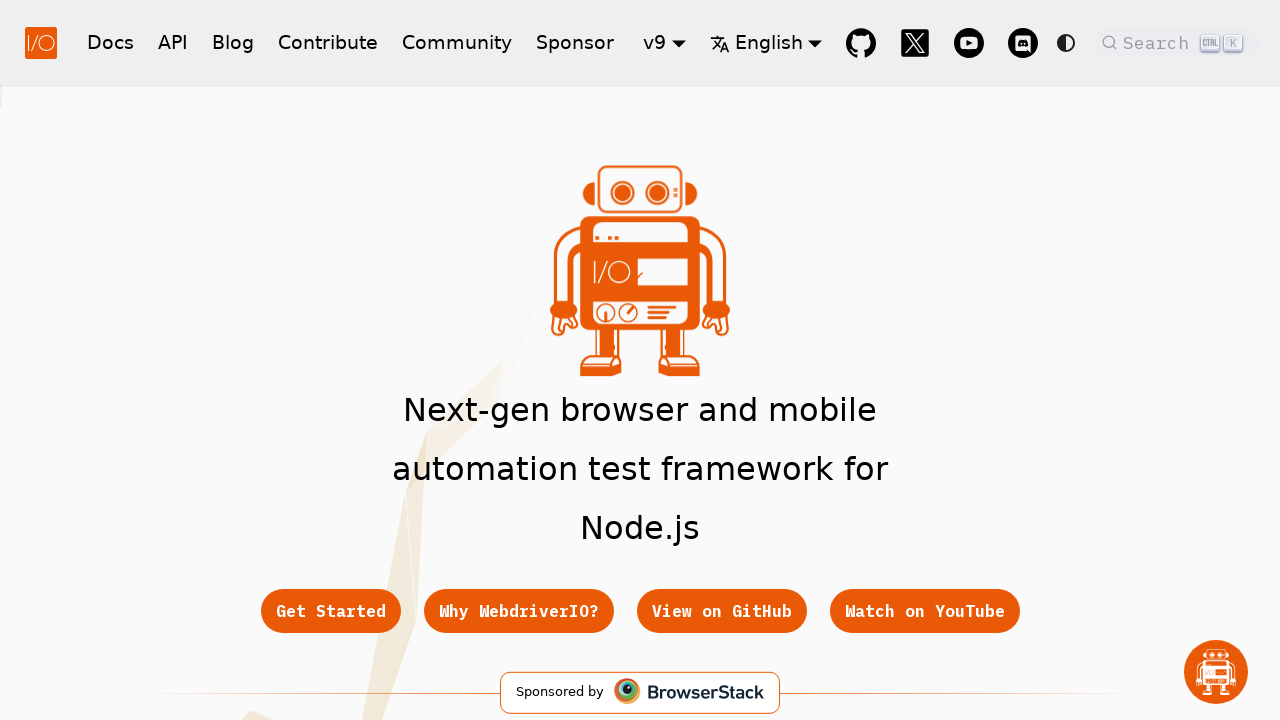